Tests explicit wait functionality on a practice website by clicking buttons and waiting for elements to become invisible or for text changes to occur.

Starting URL: https://www.leafground.com/waits.xhtml

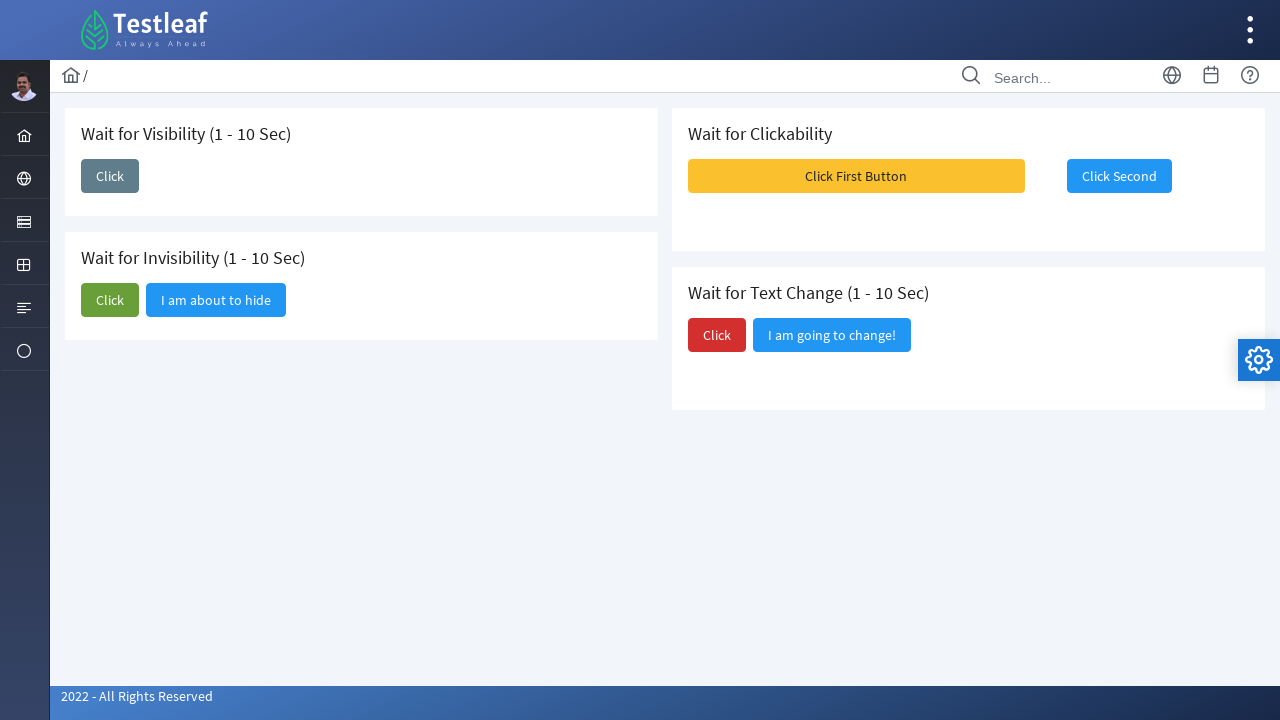

Navigated to Leafground waits practice page
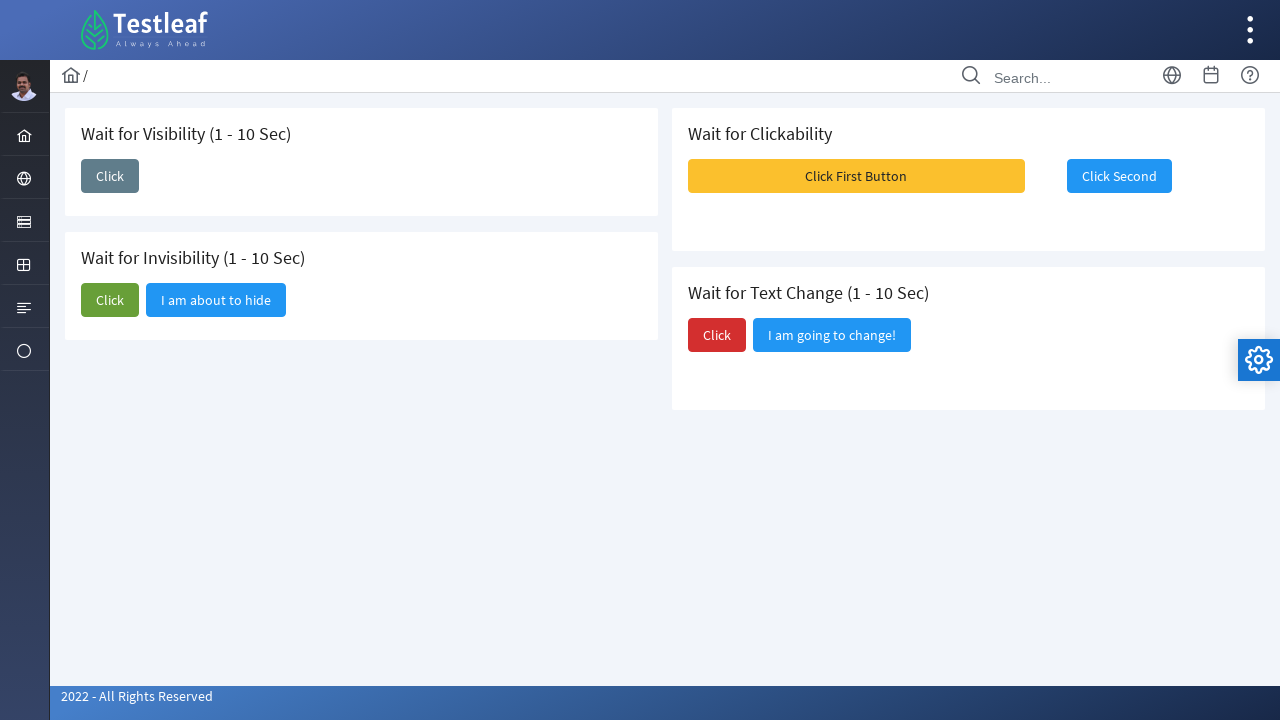

Clicked the second 'Click' button to trigger first wait scenario at (110, 300) on (//span[text()='Click'])[2]
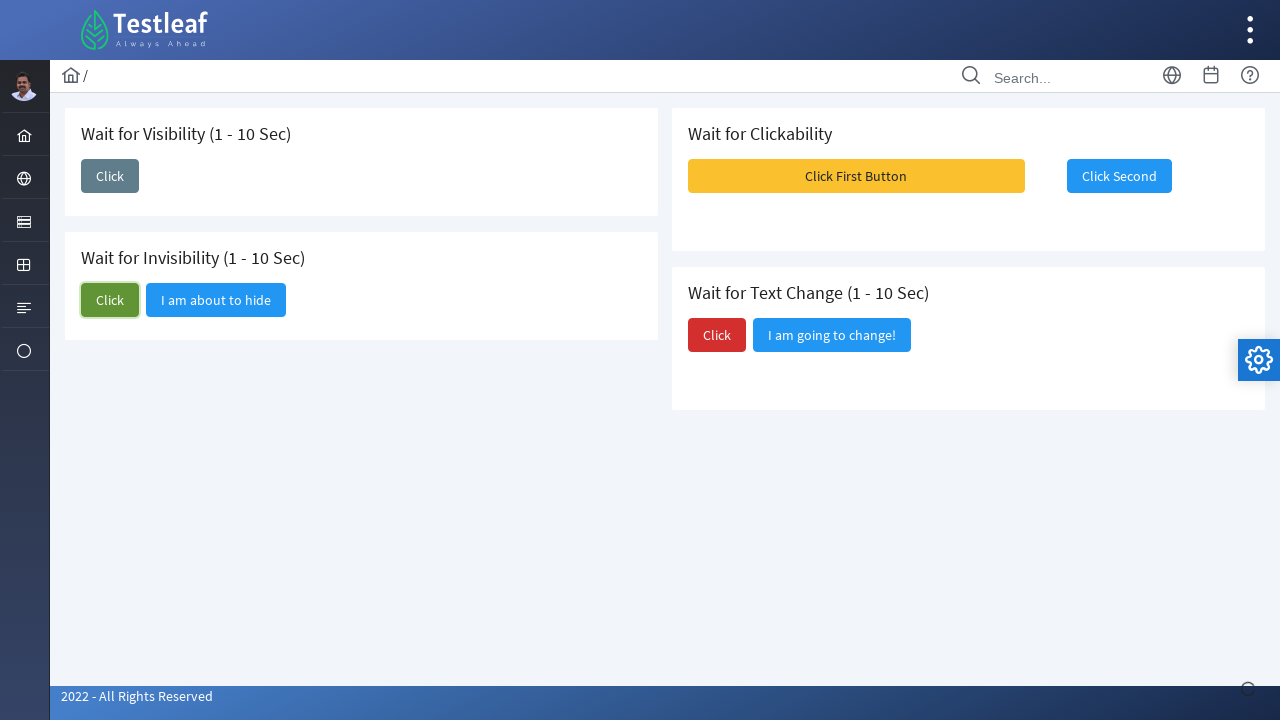

Element 'I am about' became hidden as expected
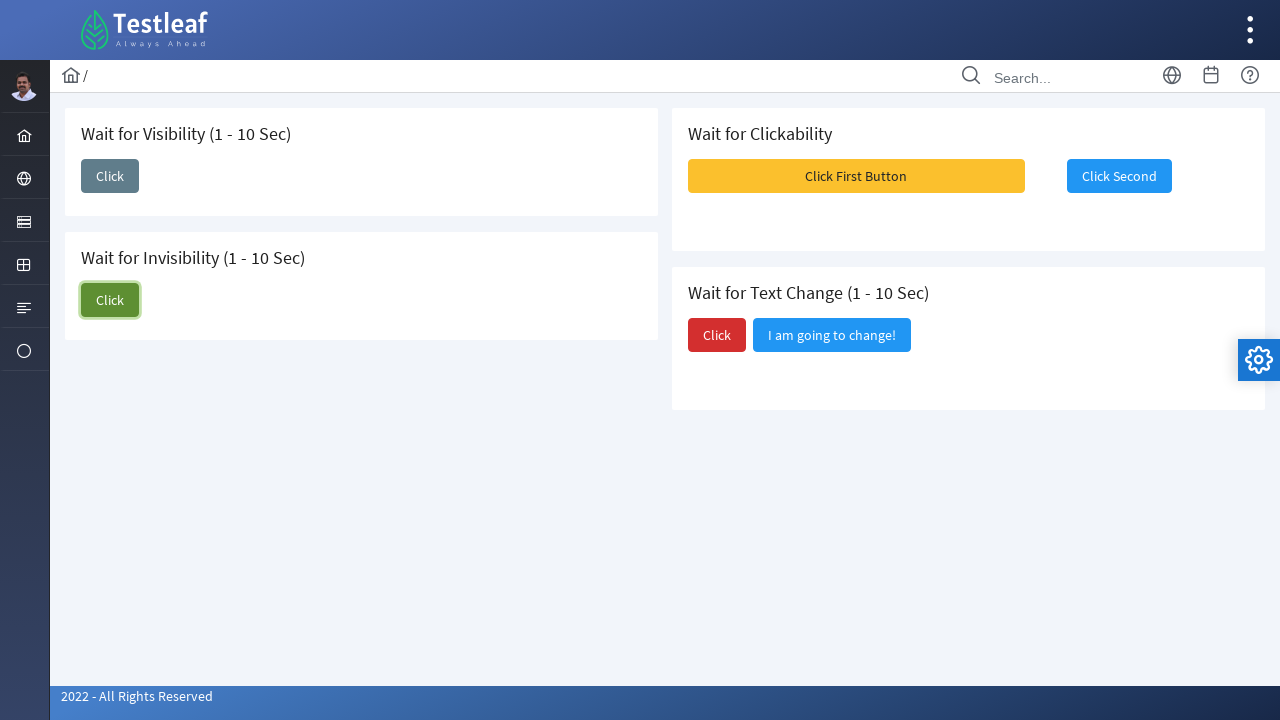

Clicked the third 'Click' button to trigger next scenario at (717, 335) on (//span[text()='Click'])[3]
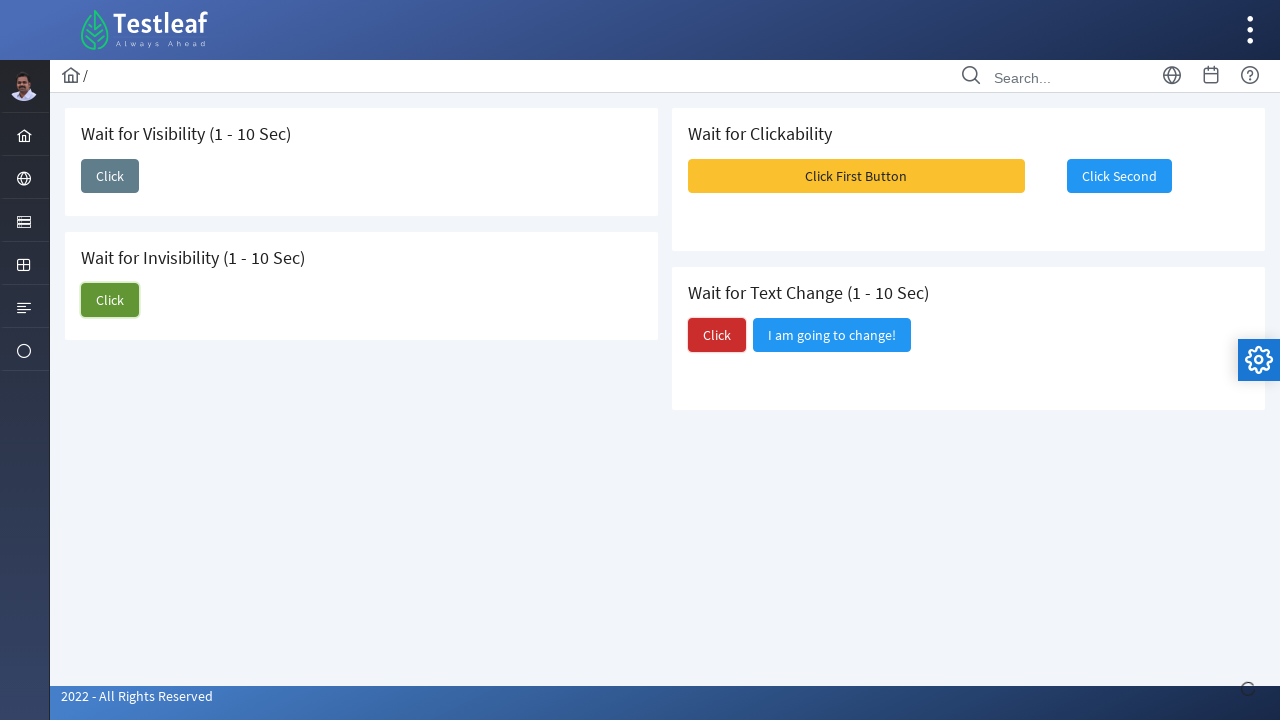

Element 'I am going to change!' appeared as expected
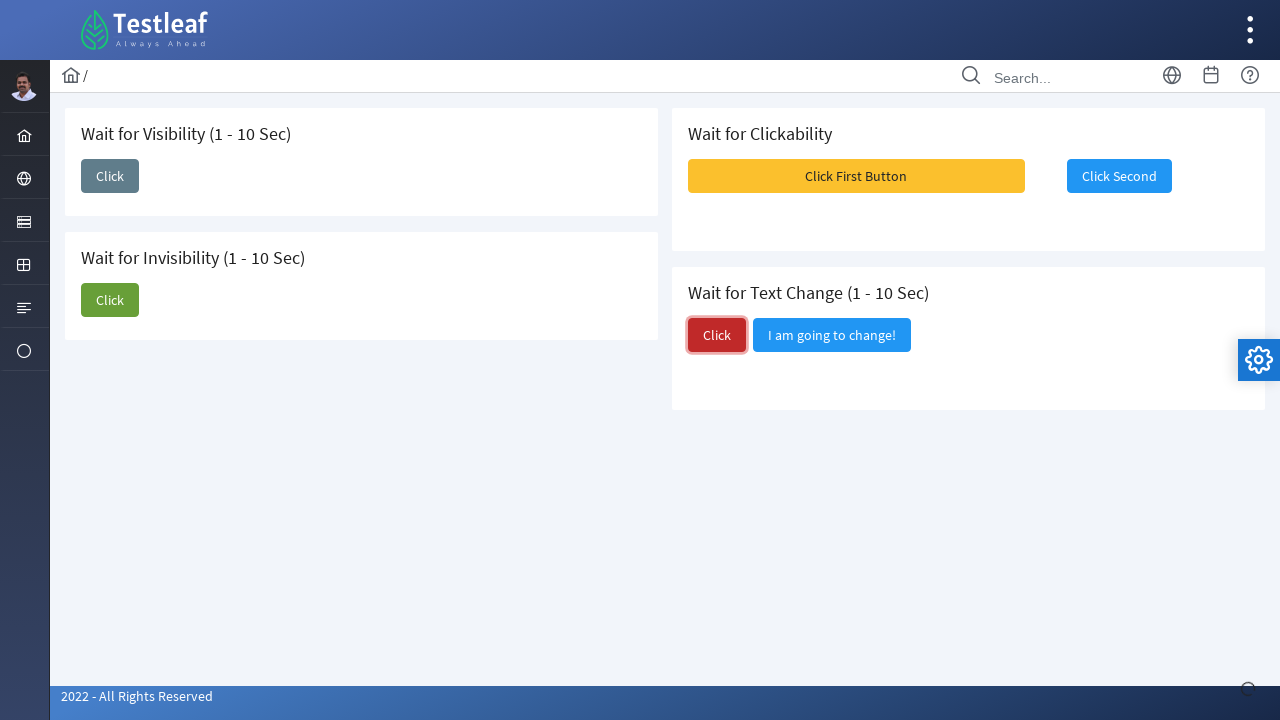

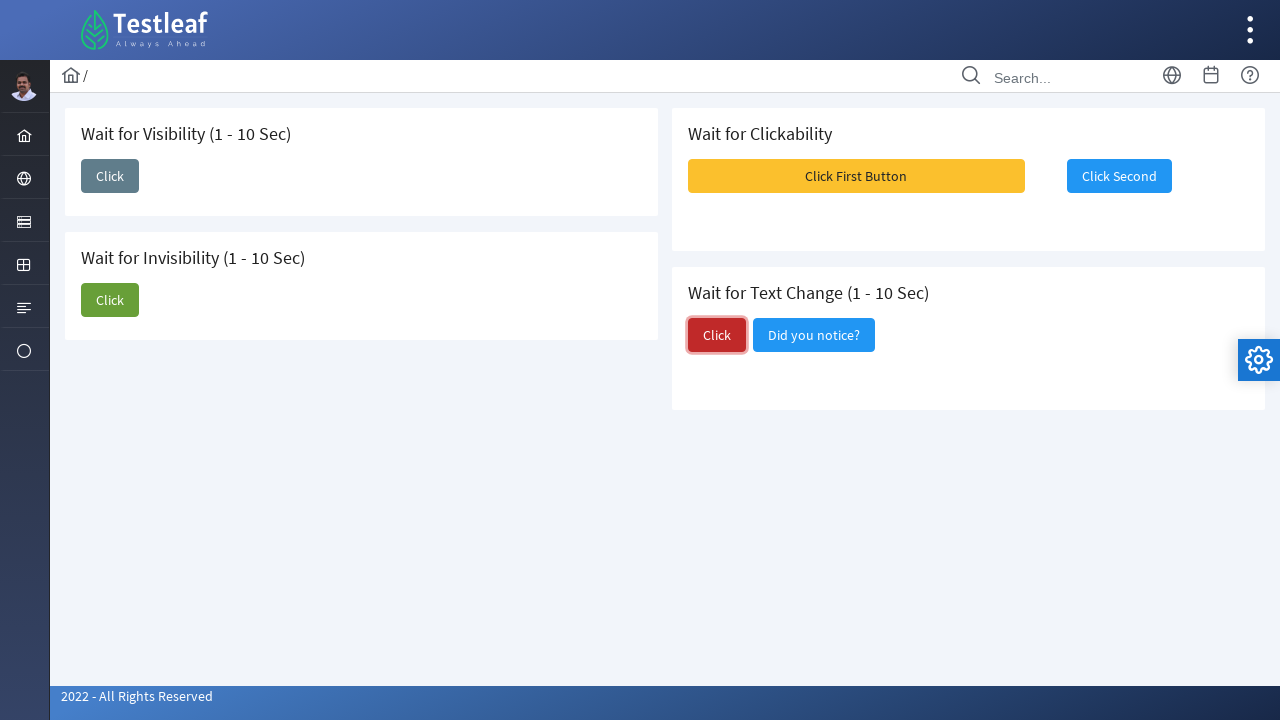